Tests navigation on Playwright documentation site by clicking the "Get Started" link and verifying the URL contains "intro"

Starting URL: https://playwright.dev

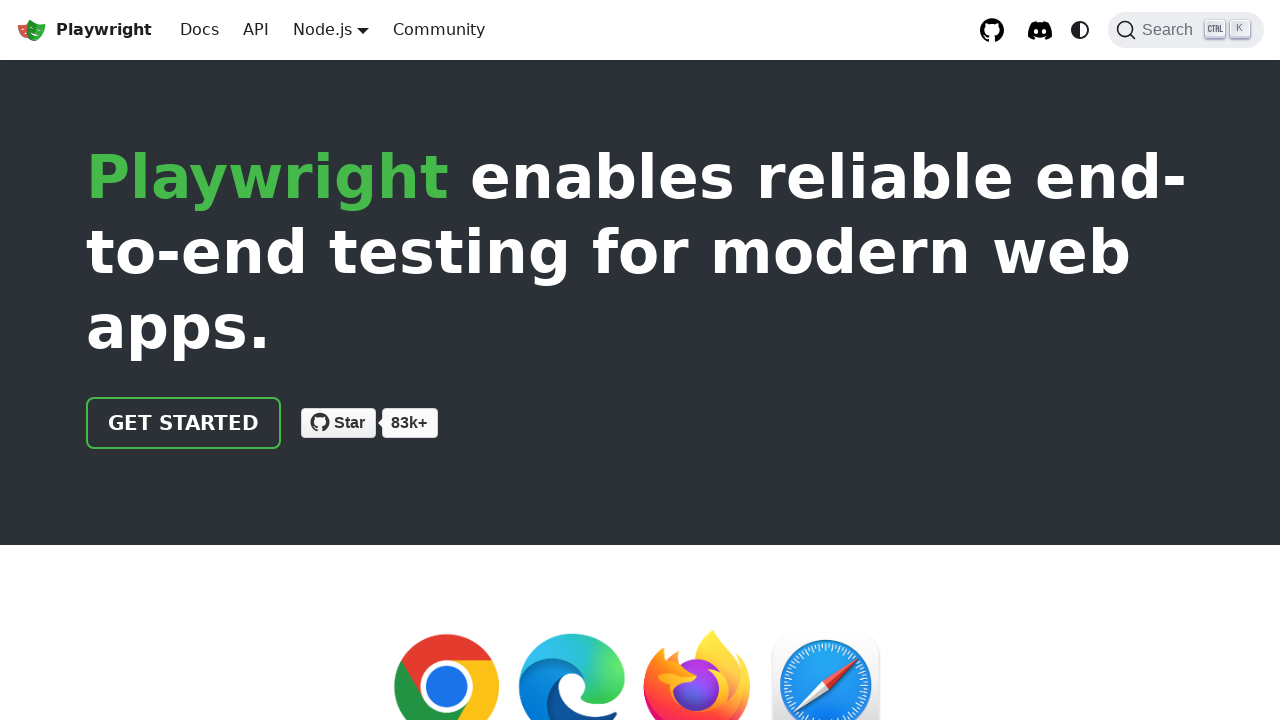

Clicked the 'Get Started' link at (184, 423) on internal:role=link[name="Get Started"i]
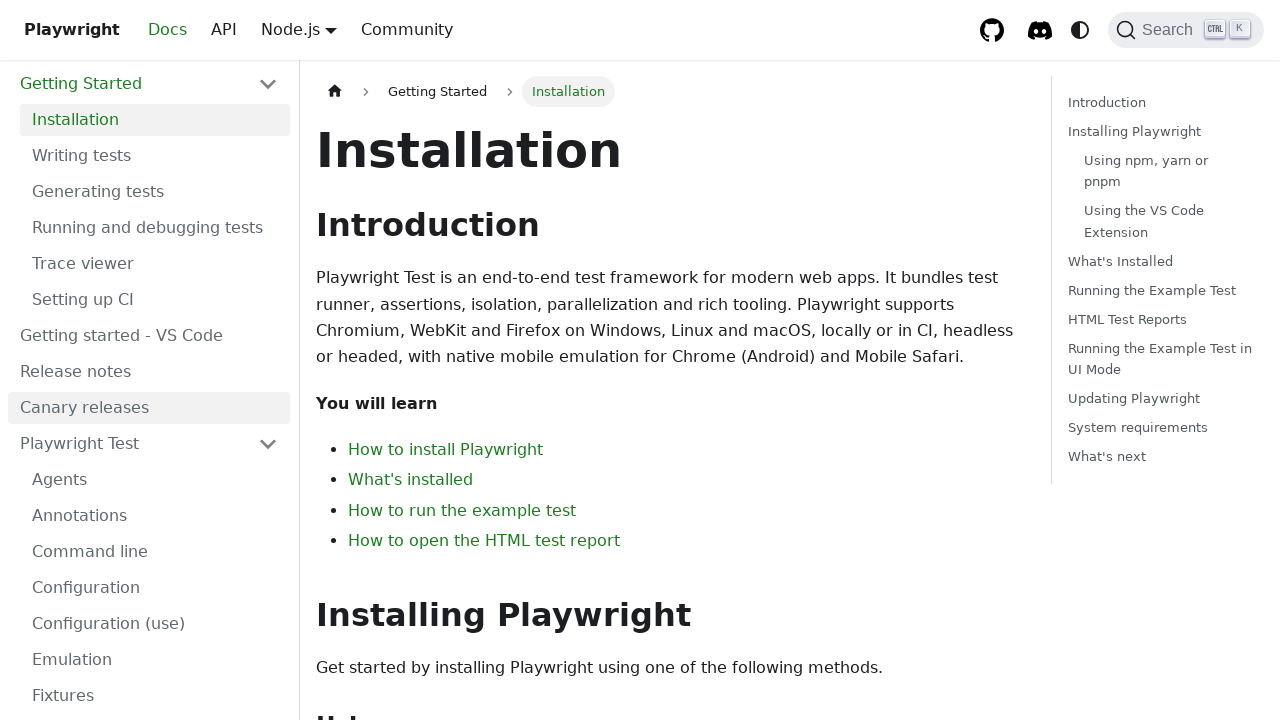

Navigation completed and URL verified to contain 'intro'
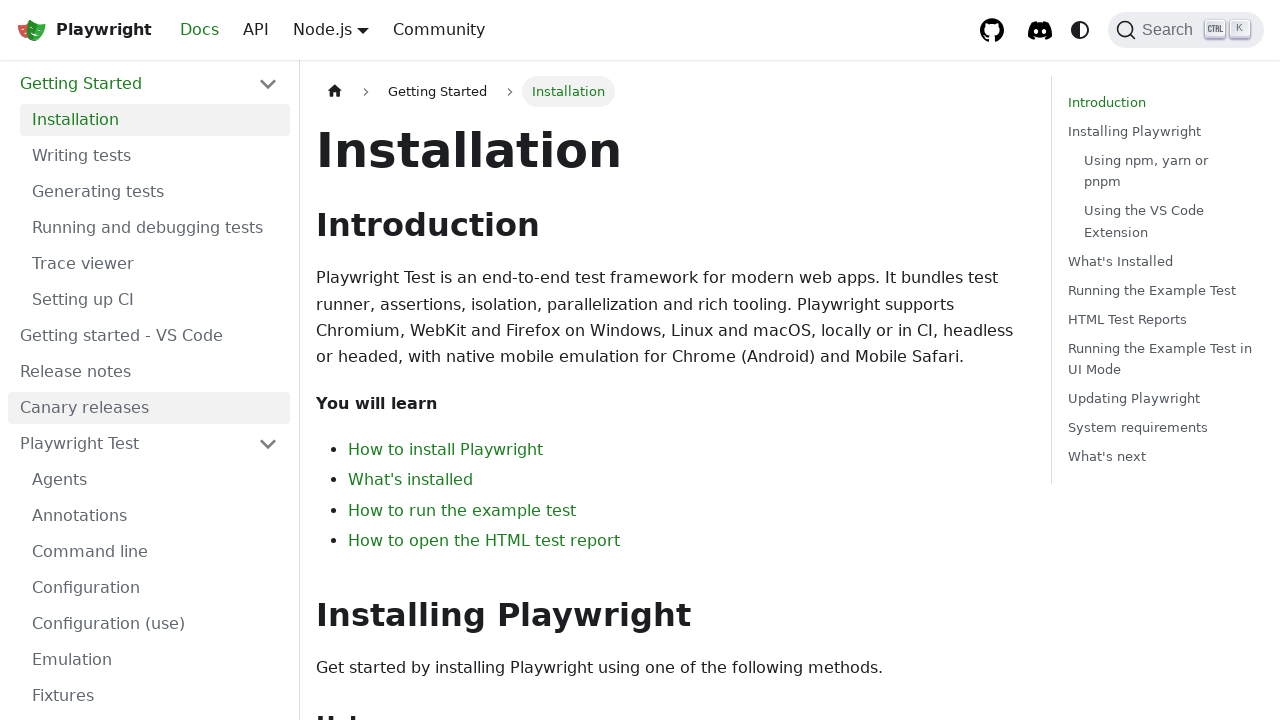

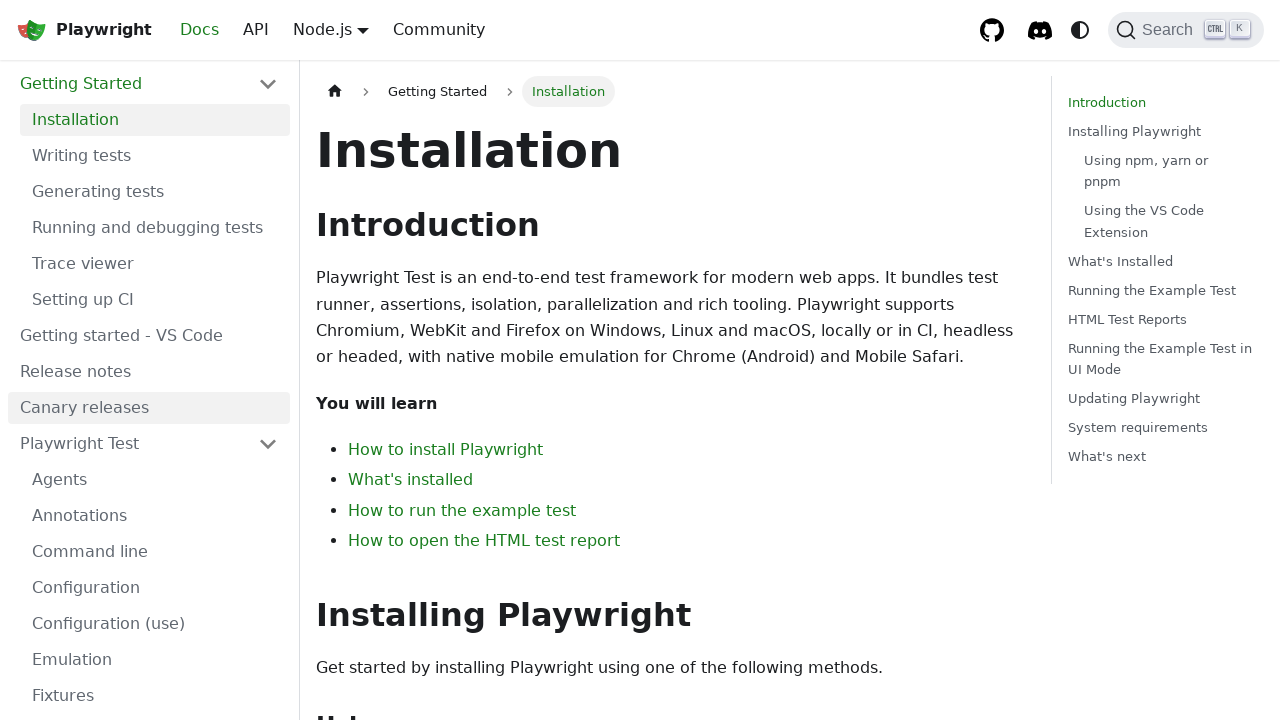